Tests page scrolling functionality by navigating to a demo application site and scrolling down 2000 pixels using JavaScript execution

Starting URL: https://demoapps.qspiders.com/

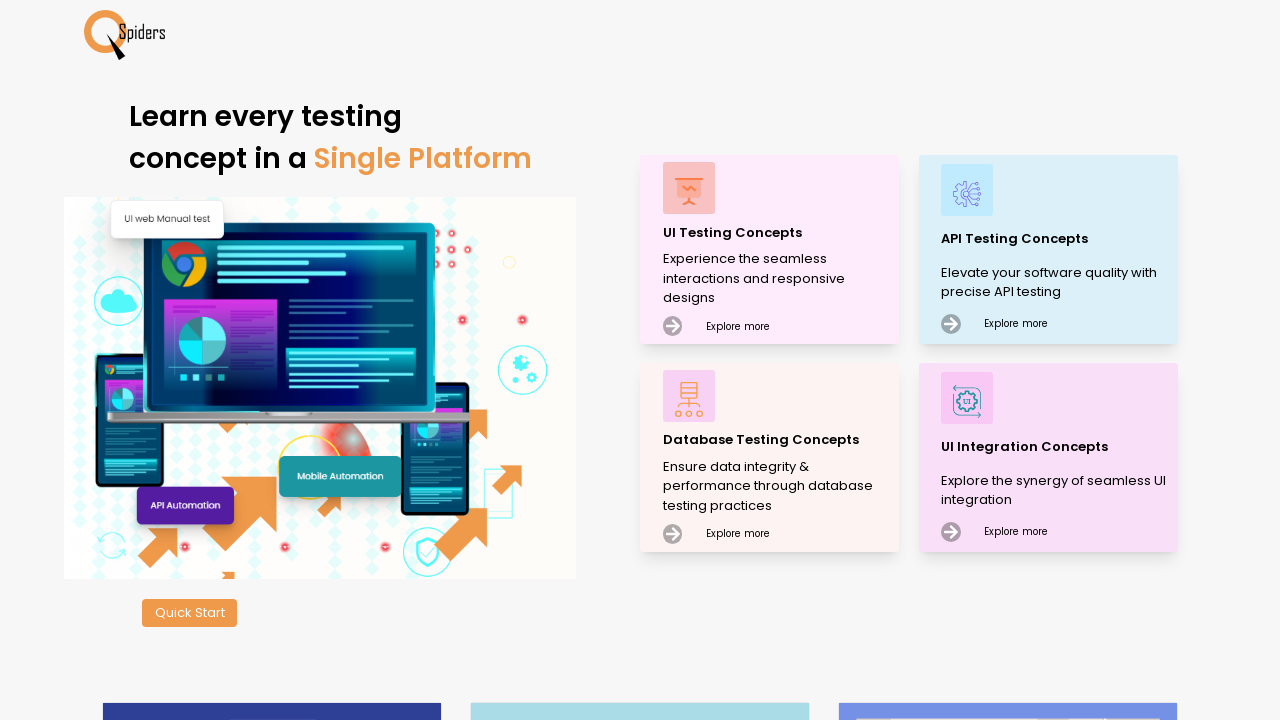

Navigated to demo application site at https://demoapps.qspiders.com/
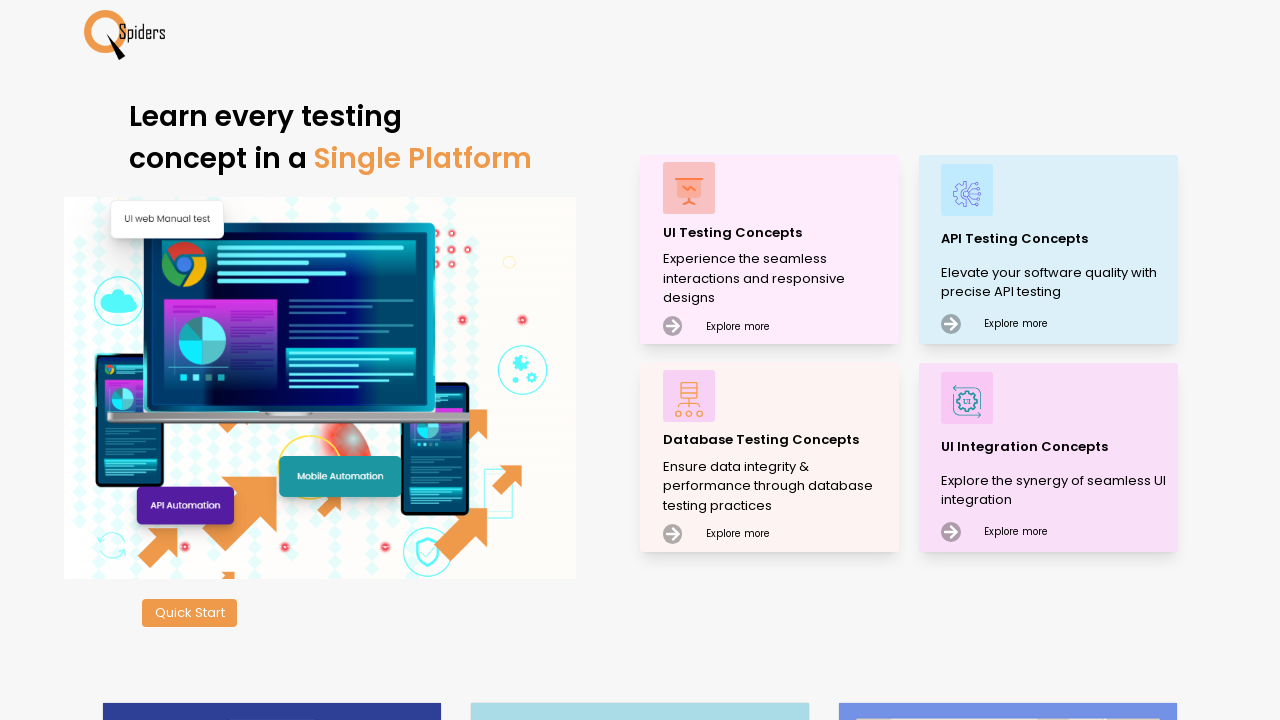

Scrolled down the page by 2000 pixels using JavaScript
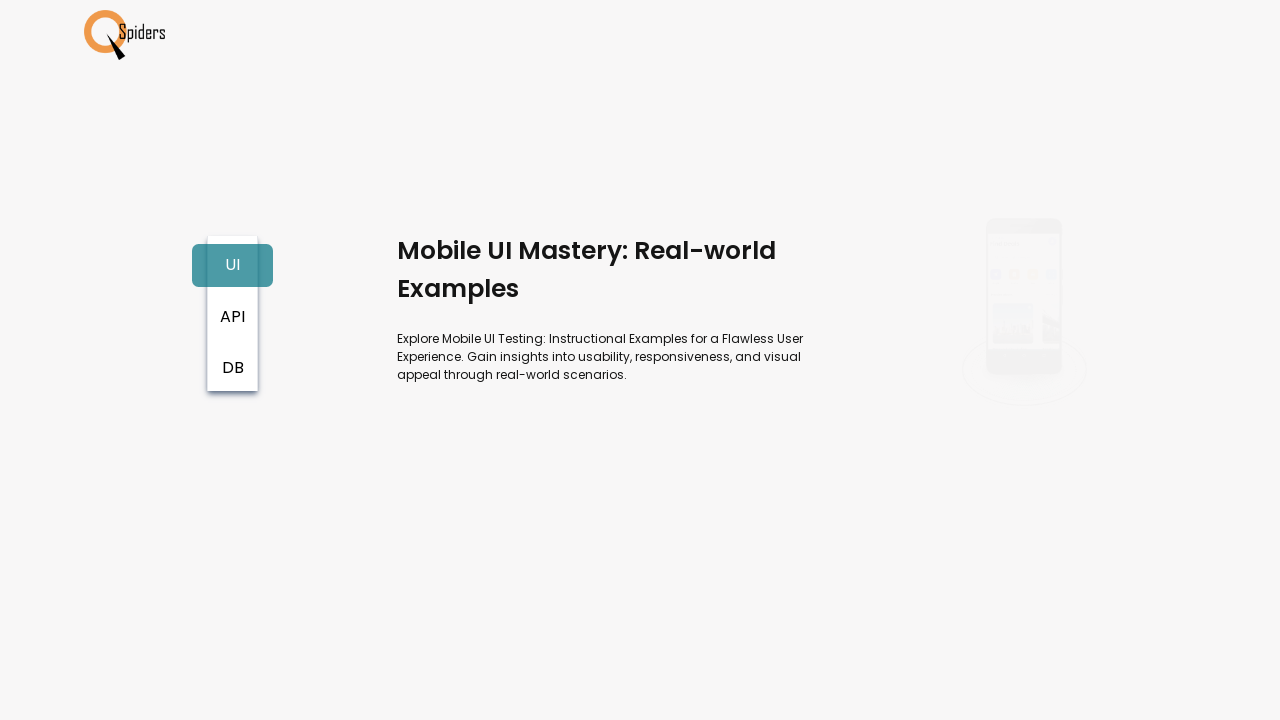

Waited 500ms for scroll animation to complete
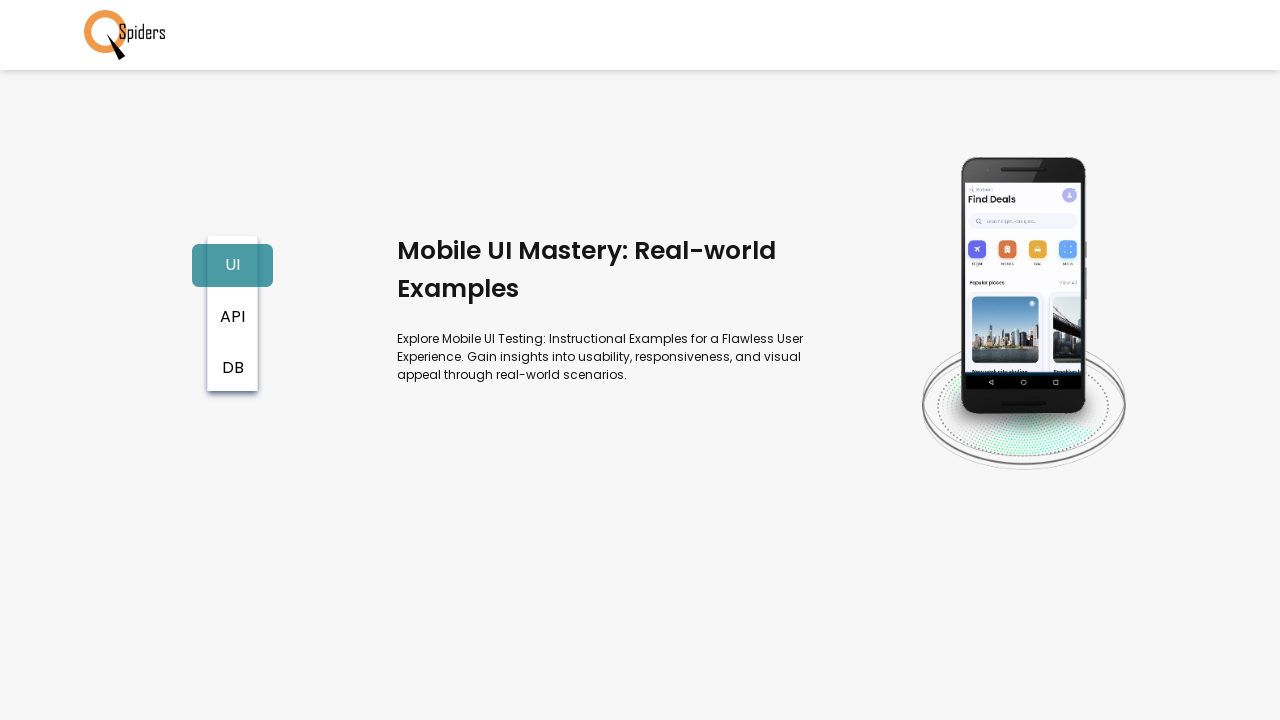

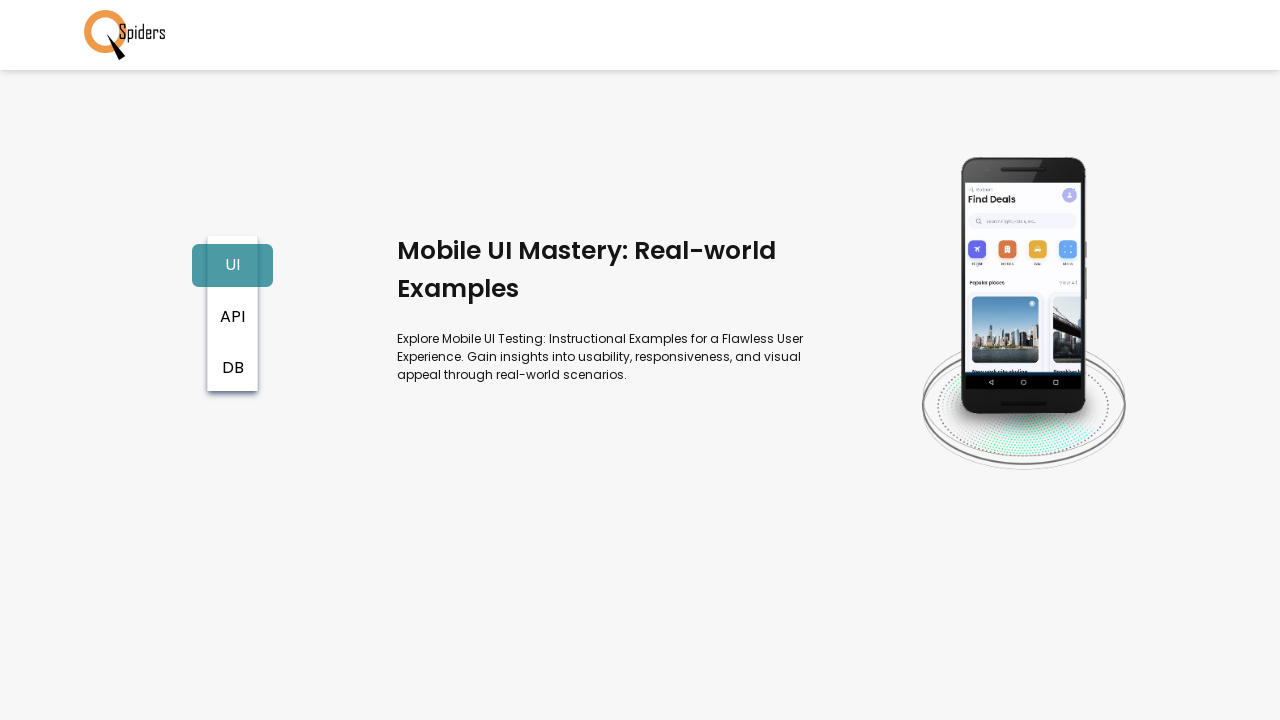